Tests e-commerce cart functionality by searching for a product, adding it to cart, applying a promo code, verifying the discount, selecting a country, and completing the checkout process.

Starting URL: https://rahulshettyacademy.com/seleniumPractise/#/

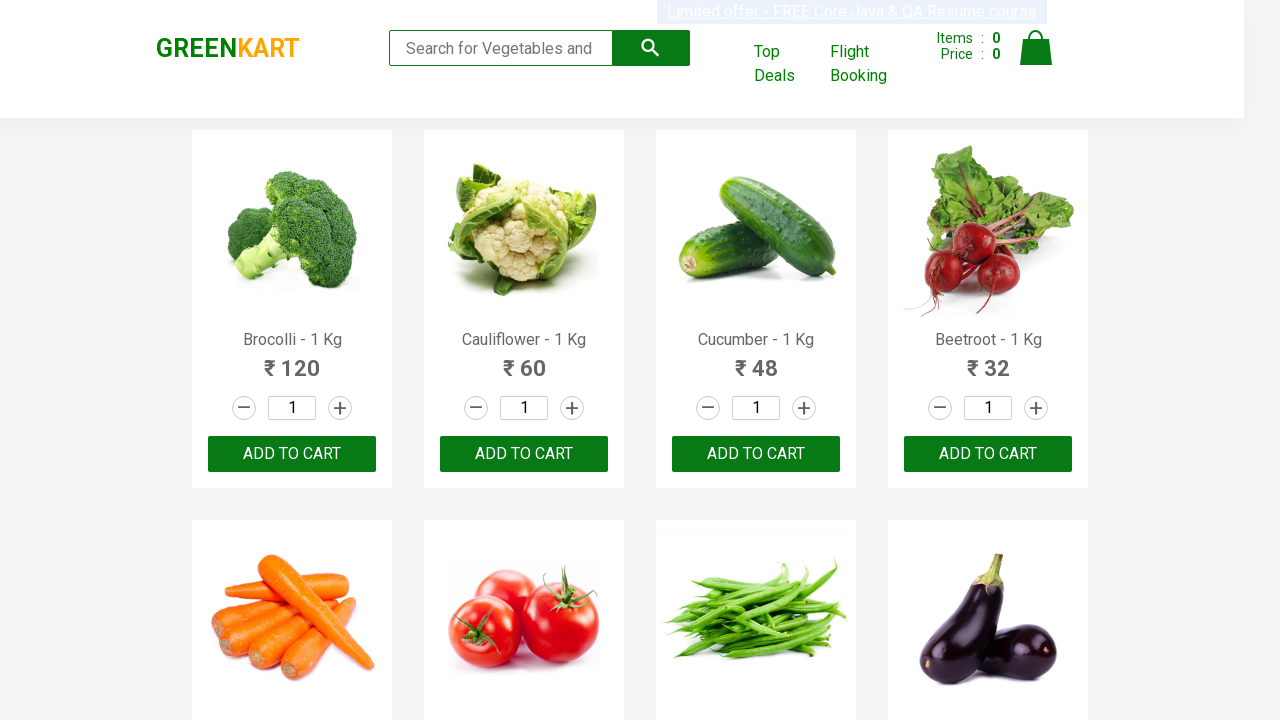

Filled search field with 'ber' to find vegetables and fruits on input[placeholder='Search for Vegetables and Fruits']
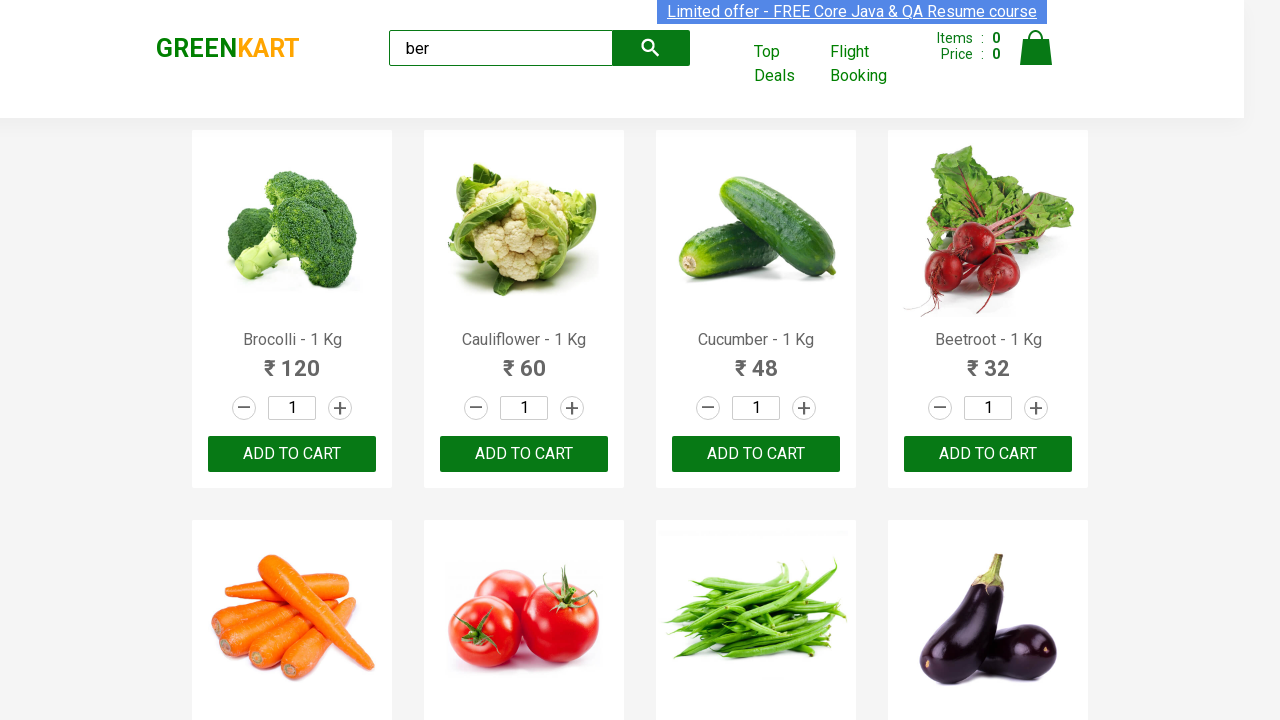

Waited for product results to load
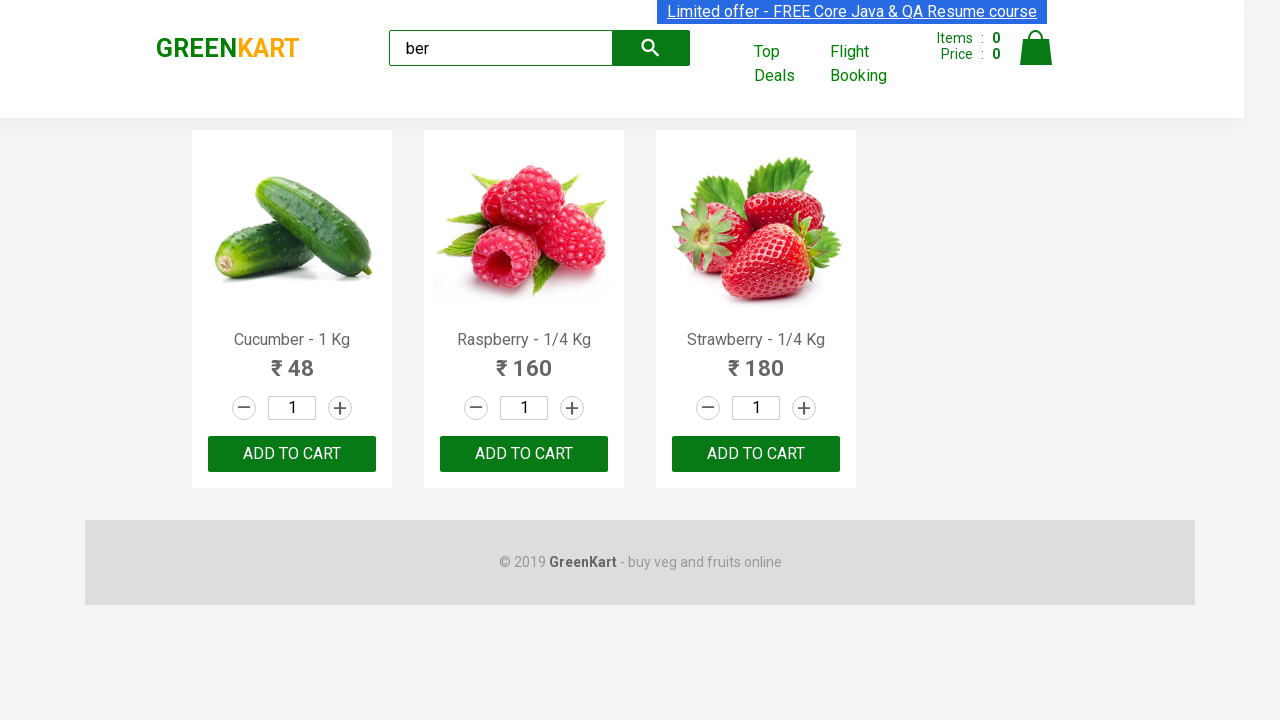

Retrieved all product elements from search results
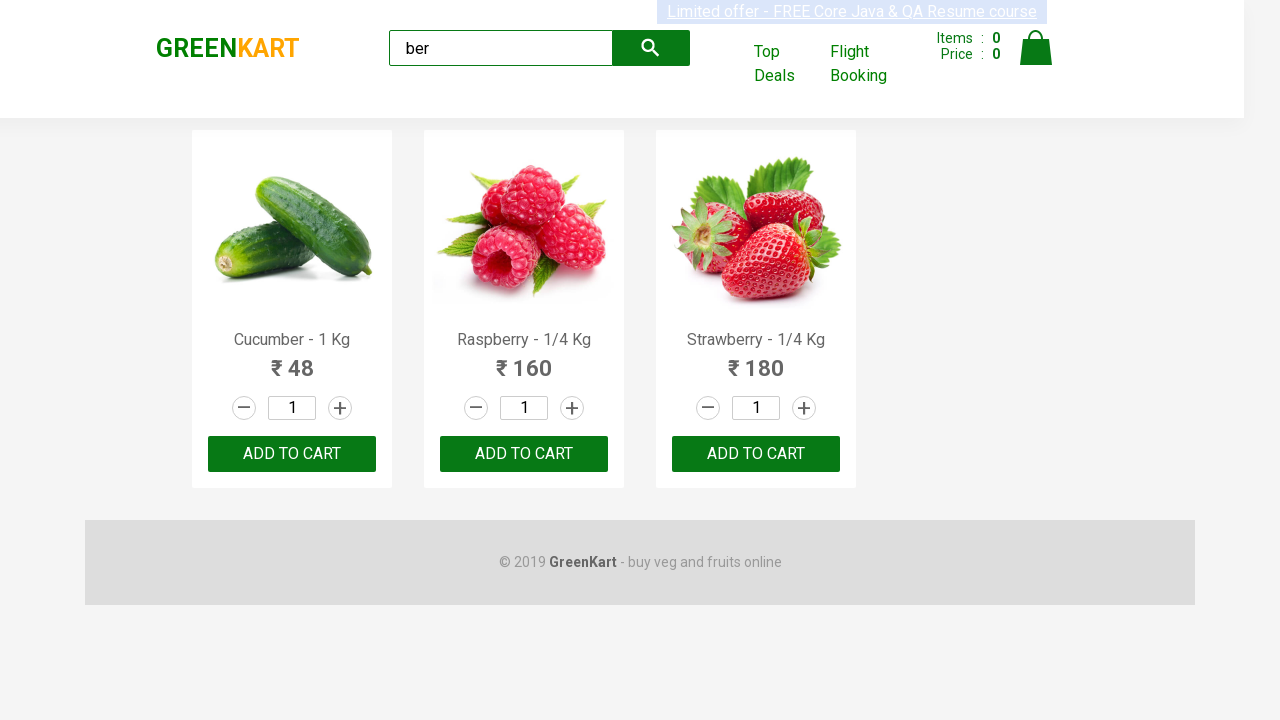

Found and clicked 'Add to Cart' button for Cucumber - 1 Kg product at (292, 454) on div.product >> nth=0 >> button
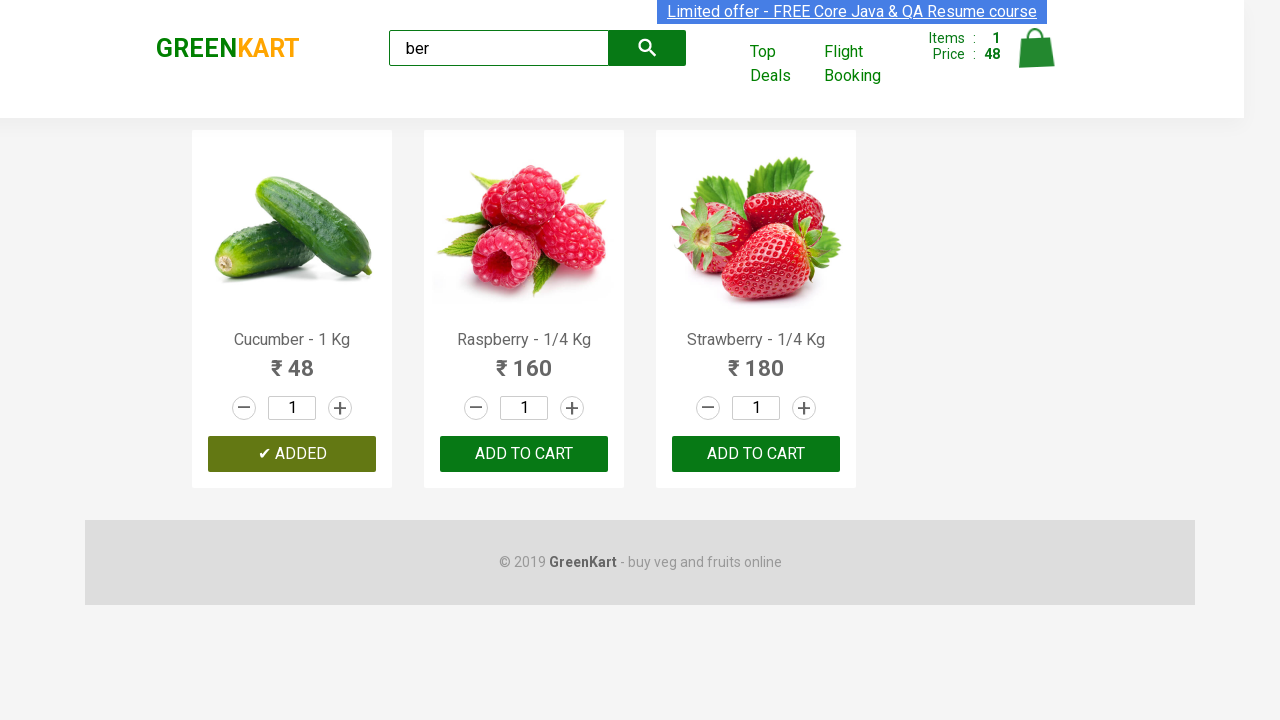

Clicked on cart icon to view shopping cart at (1036, 59) on a.cart-icon
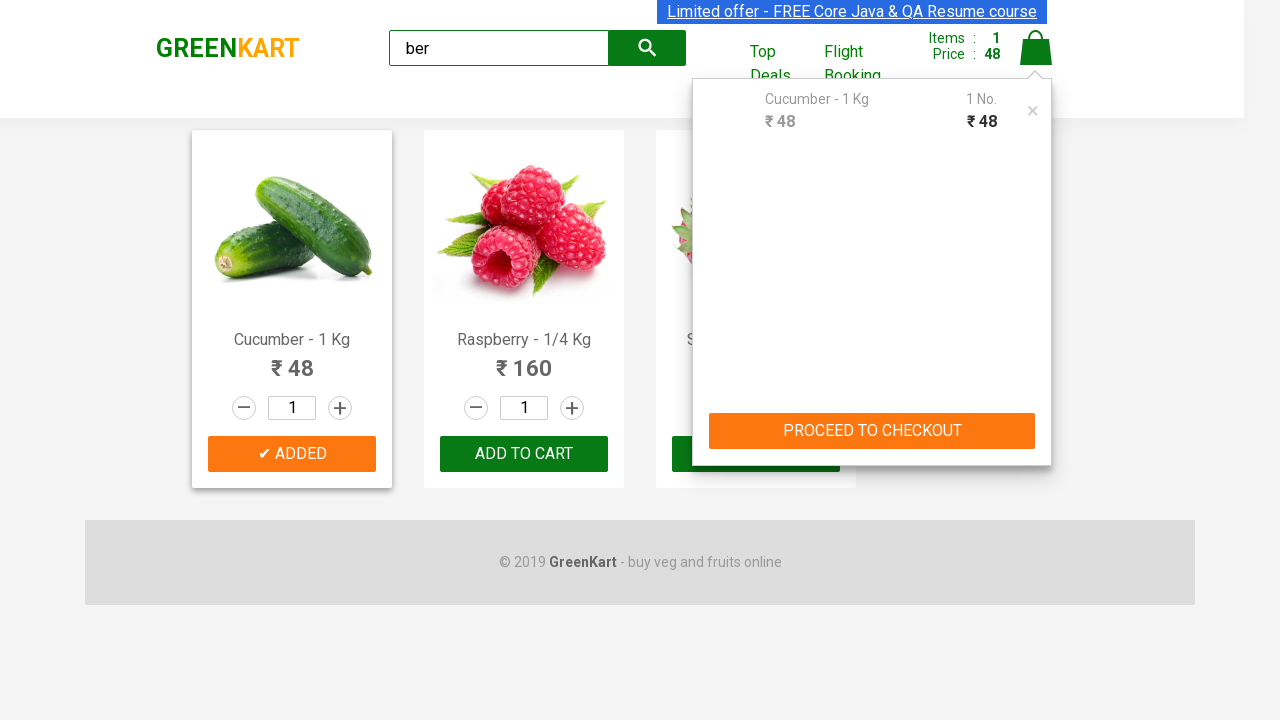

Clicked proceed to checkout button at (872, 431) on (//button[@type='button'])[1]
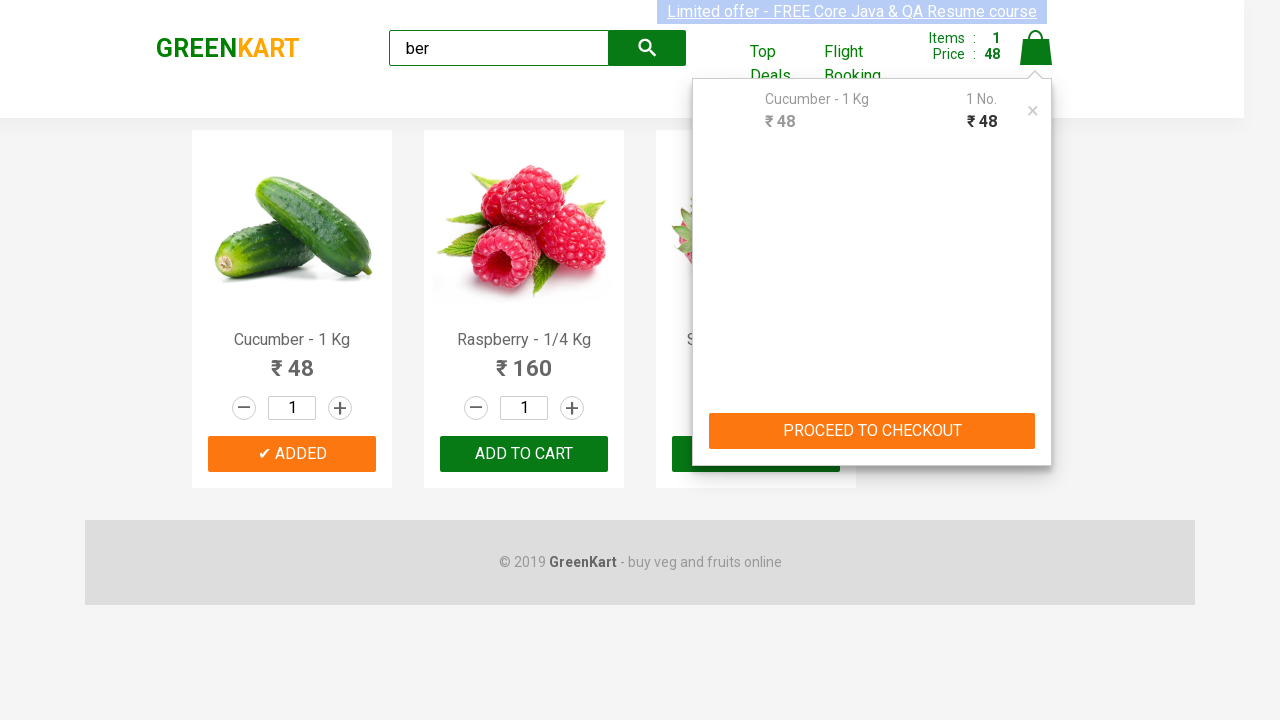

Entered promo code 'rahulshettyacademy' in the promo code field on input[placeholder='Enter promo code']
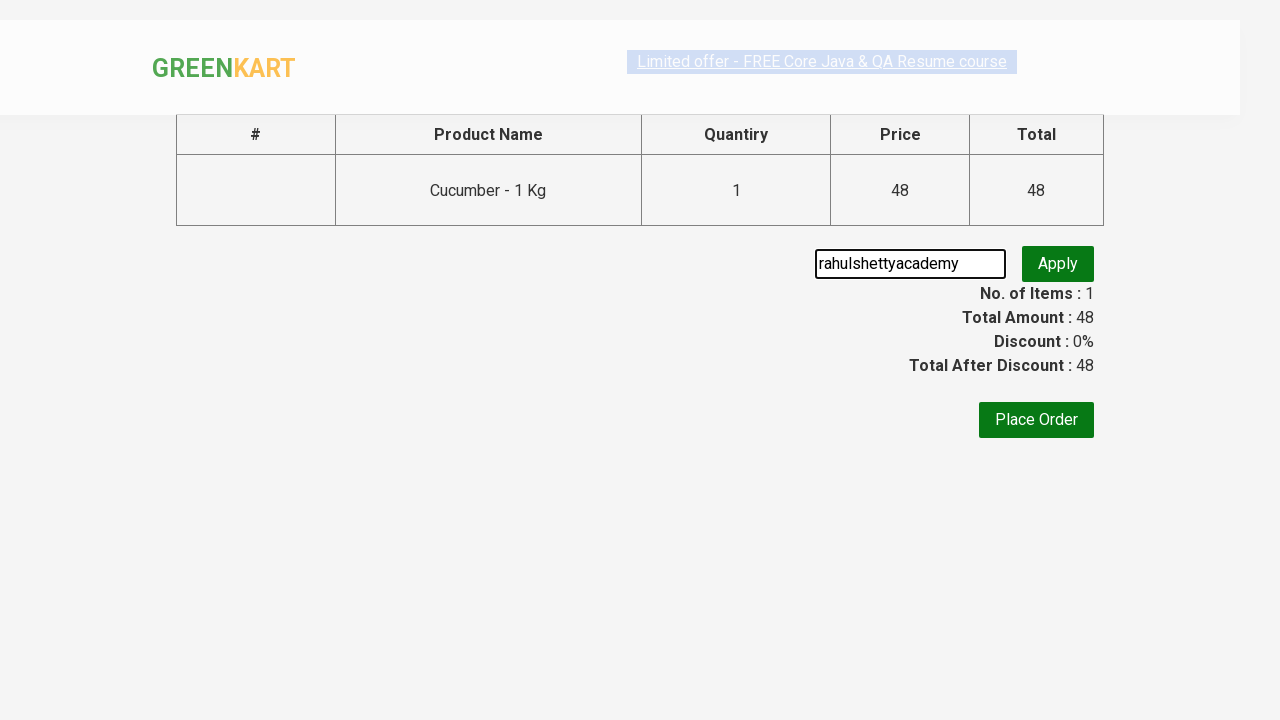

Waited for promo button to become visible
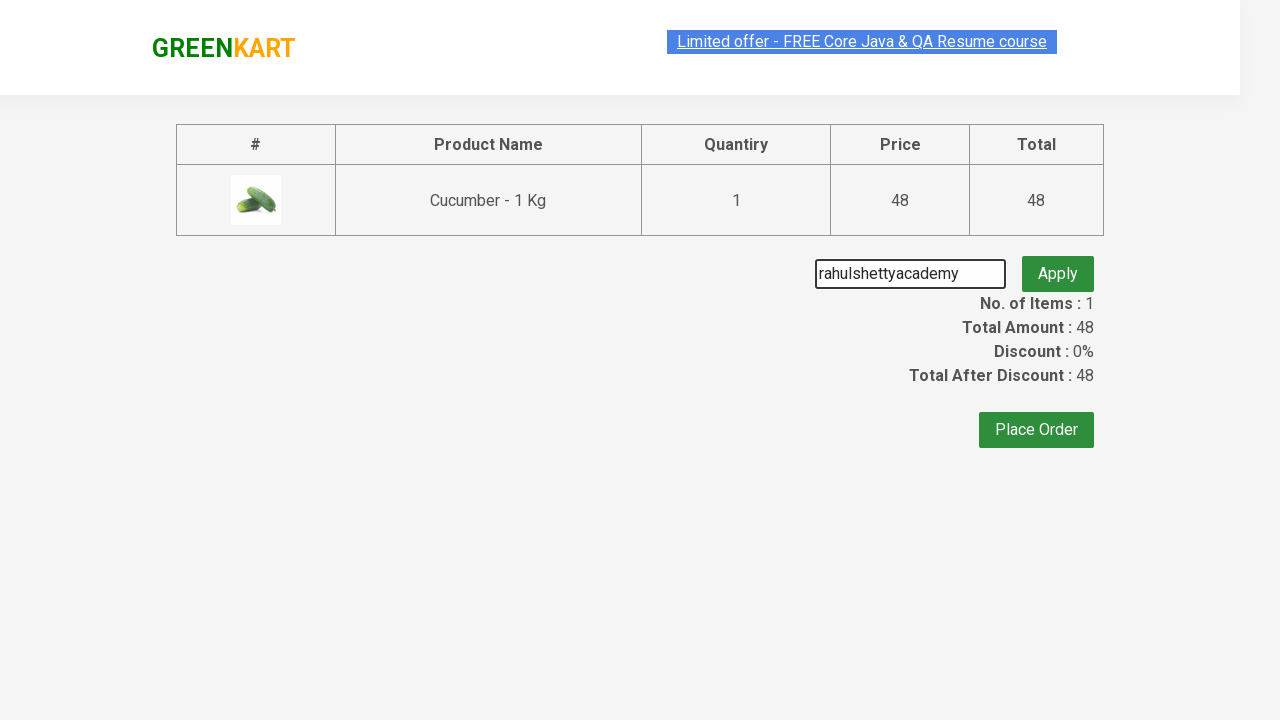

Clicked promo button to apply discount code at (1058, 264) on .promoBtn
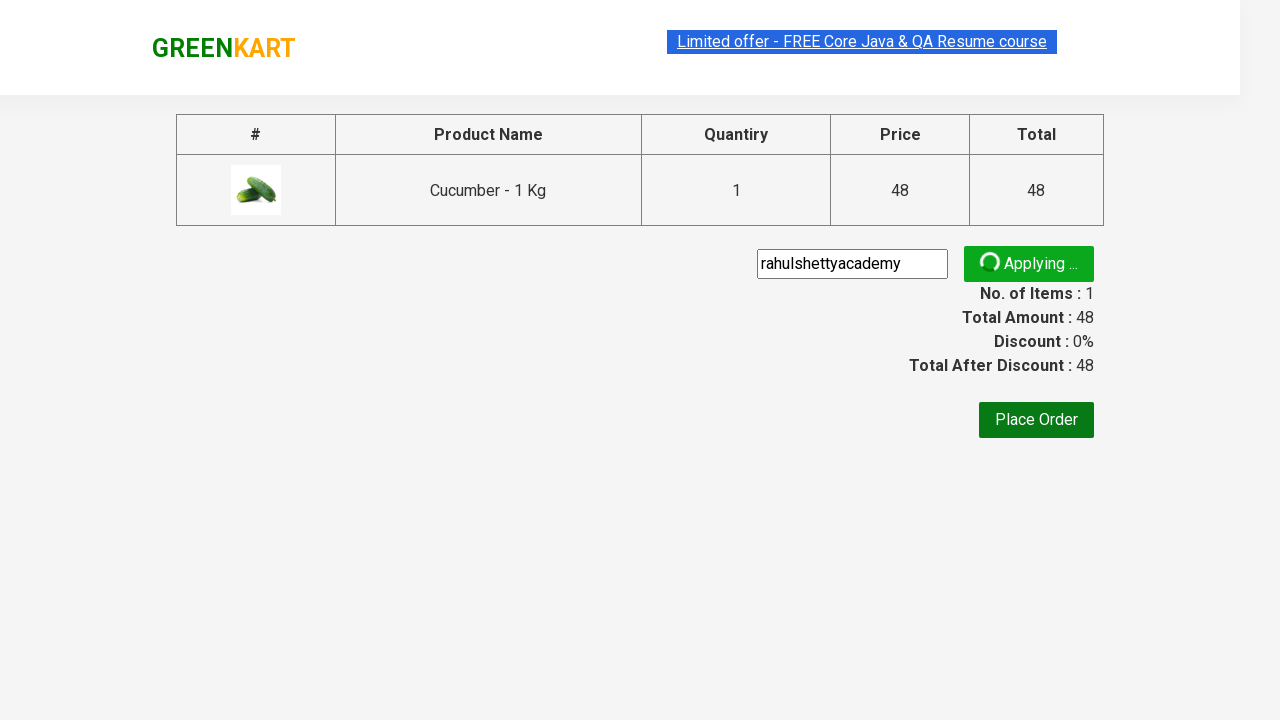

Waited for promo discount information to display
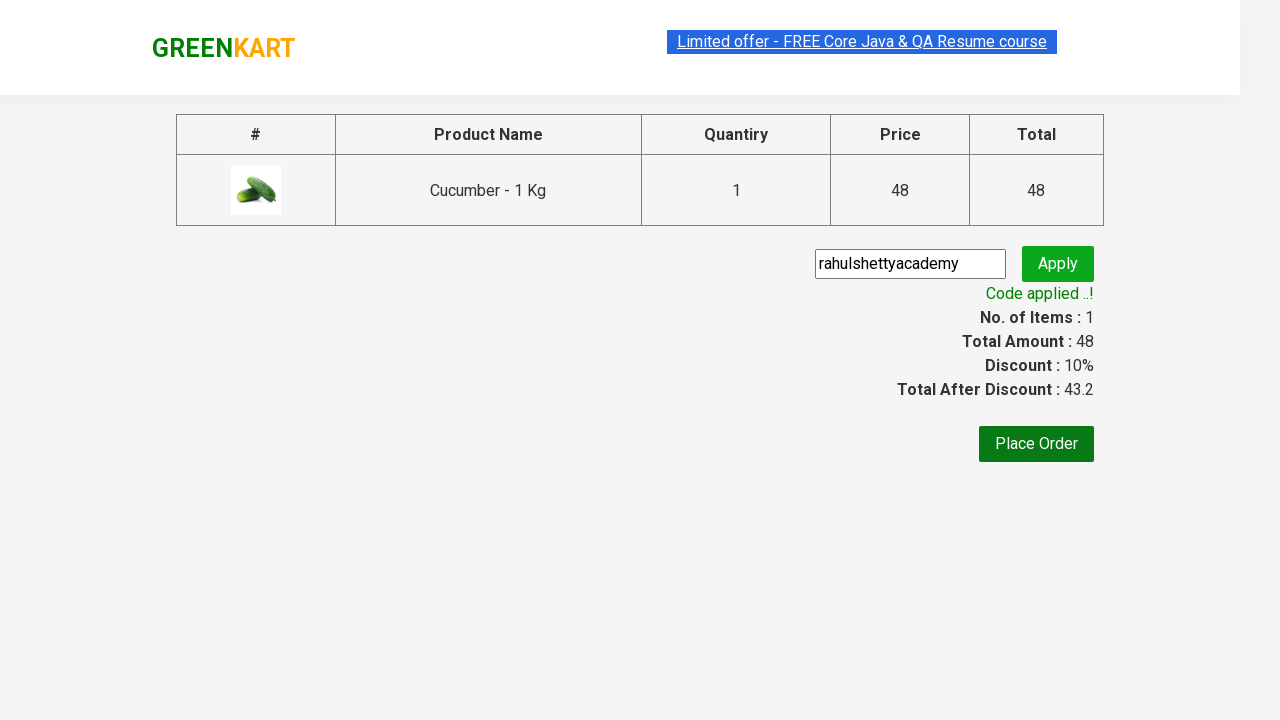

Waited for place order button to be visible
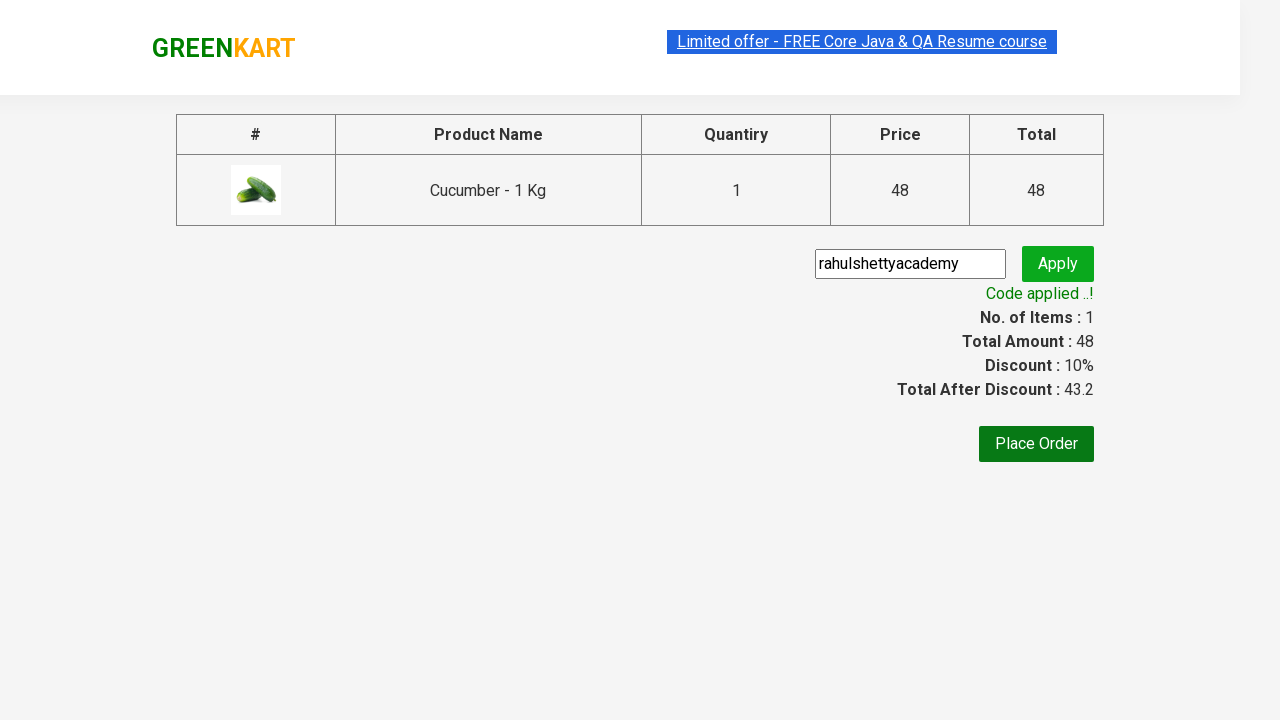

Clicked place order button to proceed to order details at (1036, 444) on (//button)[2]
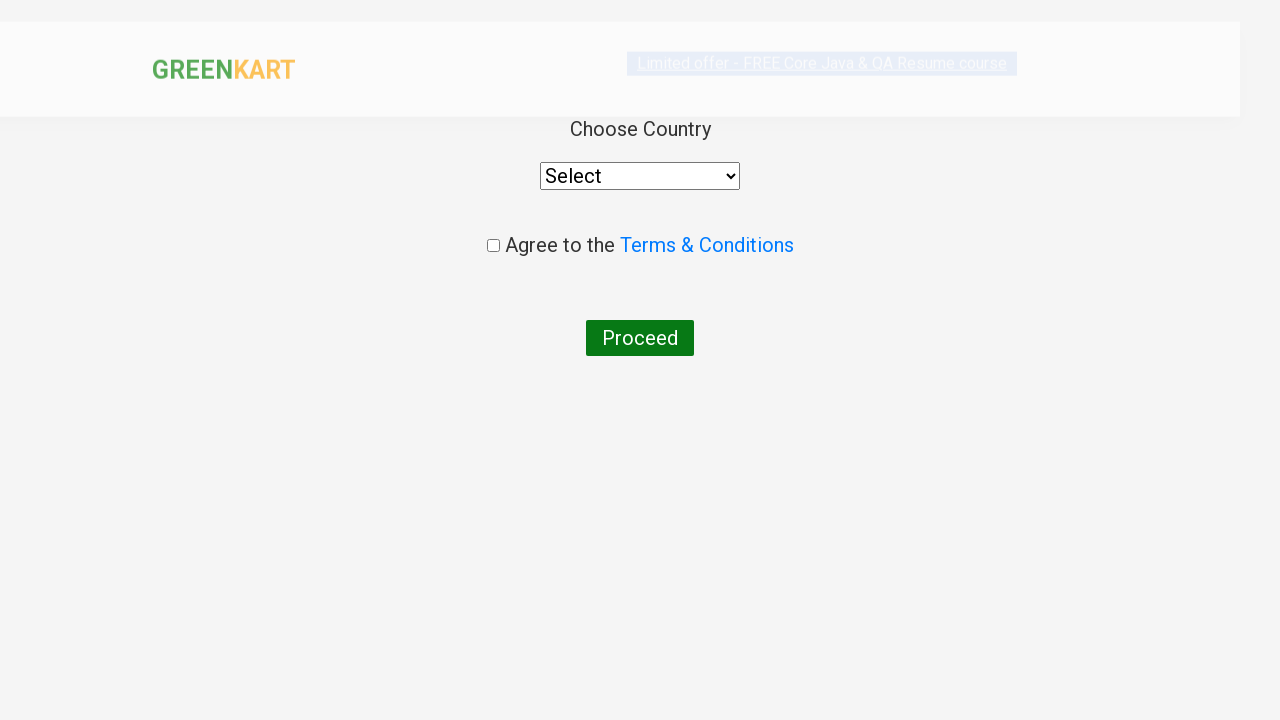

Selected 'India' from country dropdown on select
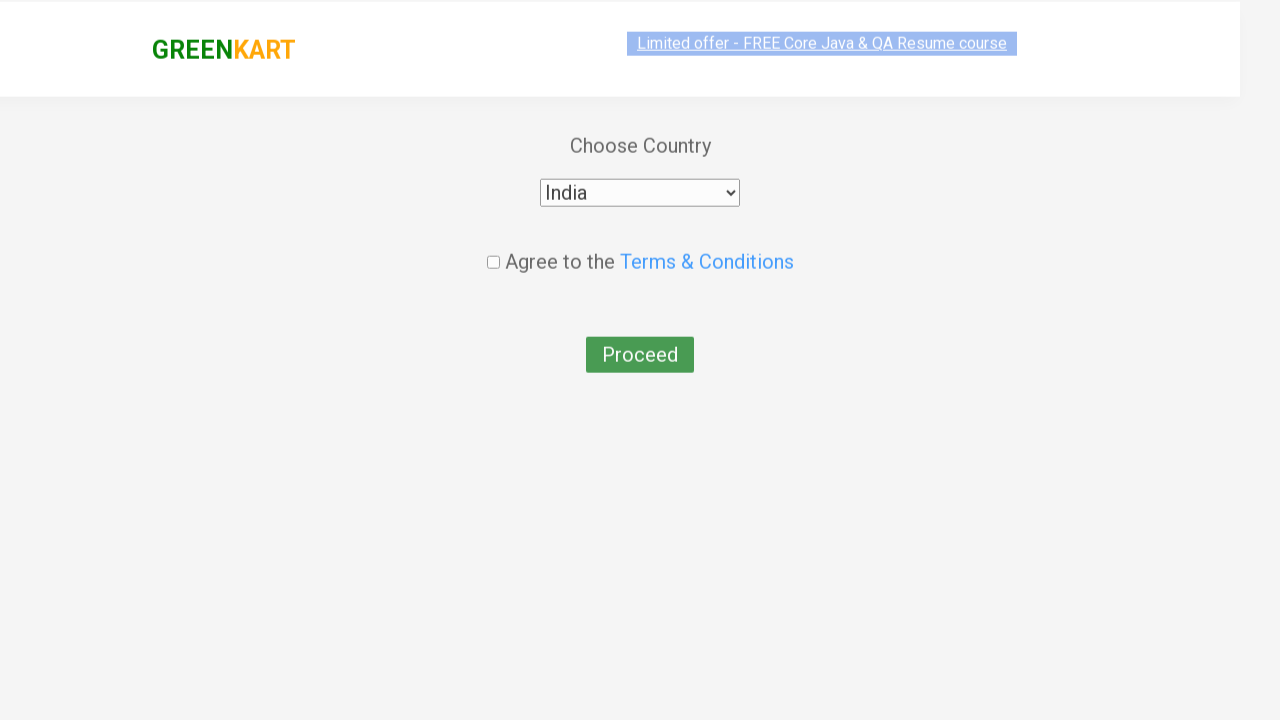

Checked the terms and conditions checkbox at (493, 246) on input[type='checkbox']
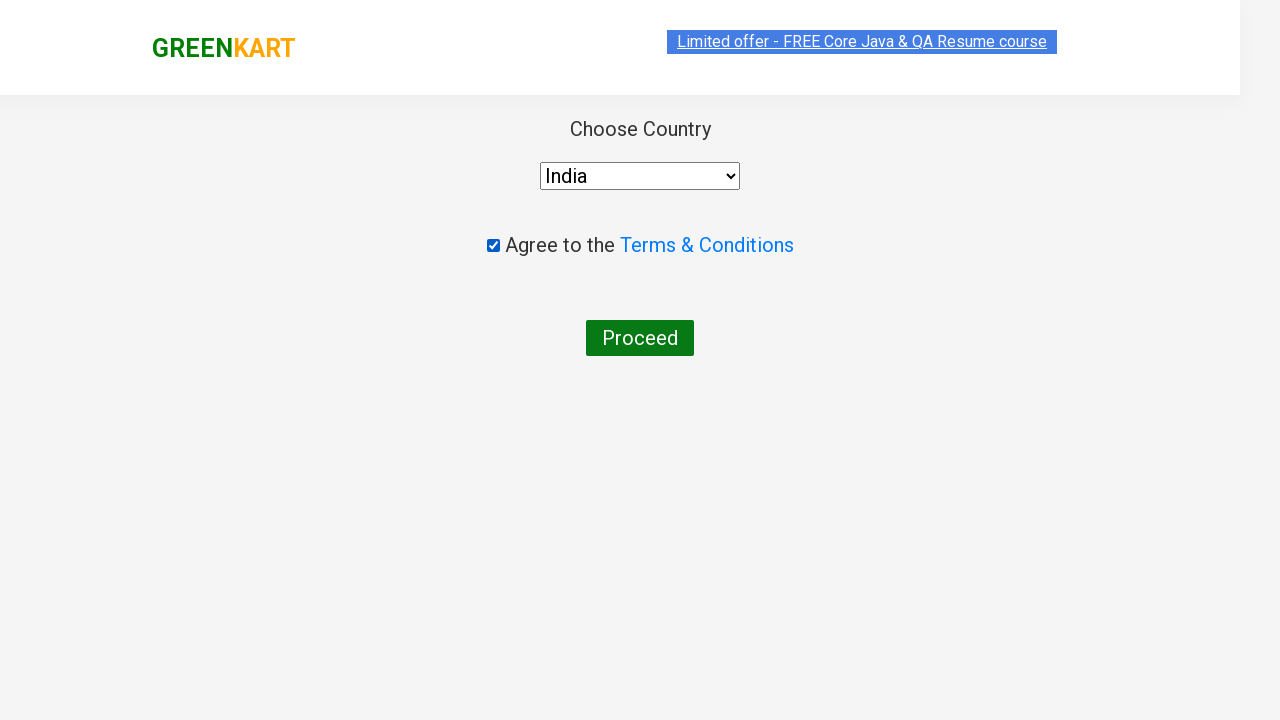

Clicked submit button to complete checkout process at (640, 338) on button
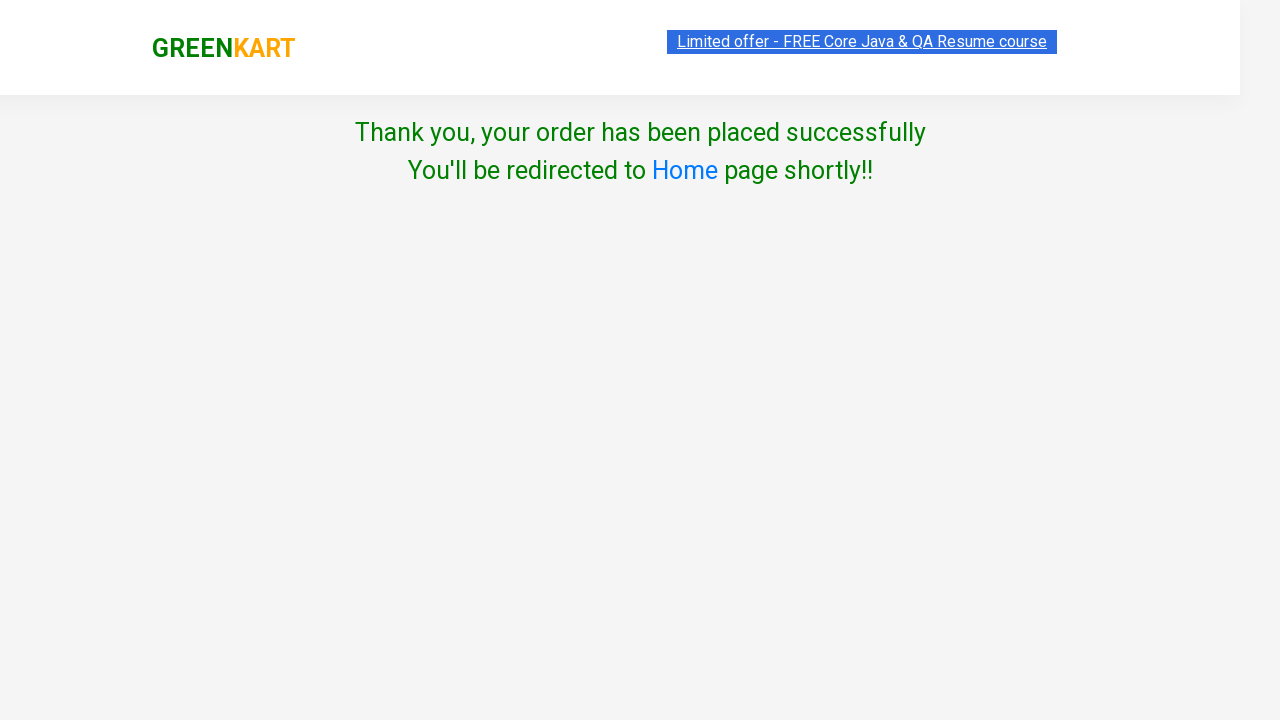

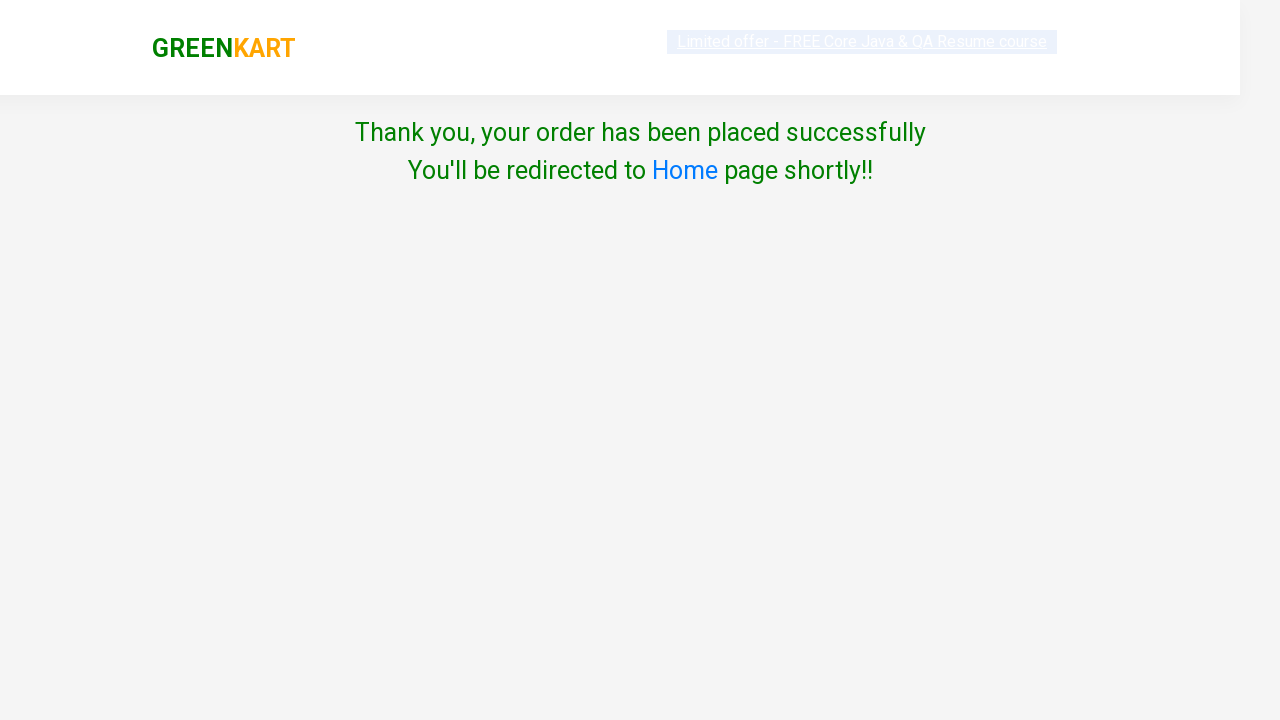